Tests dropdown select functionality by clicking the dropdown and selecting each option

Starting URL: http://www.qaclickacademy.com/practice.php

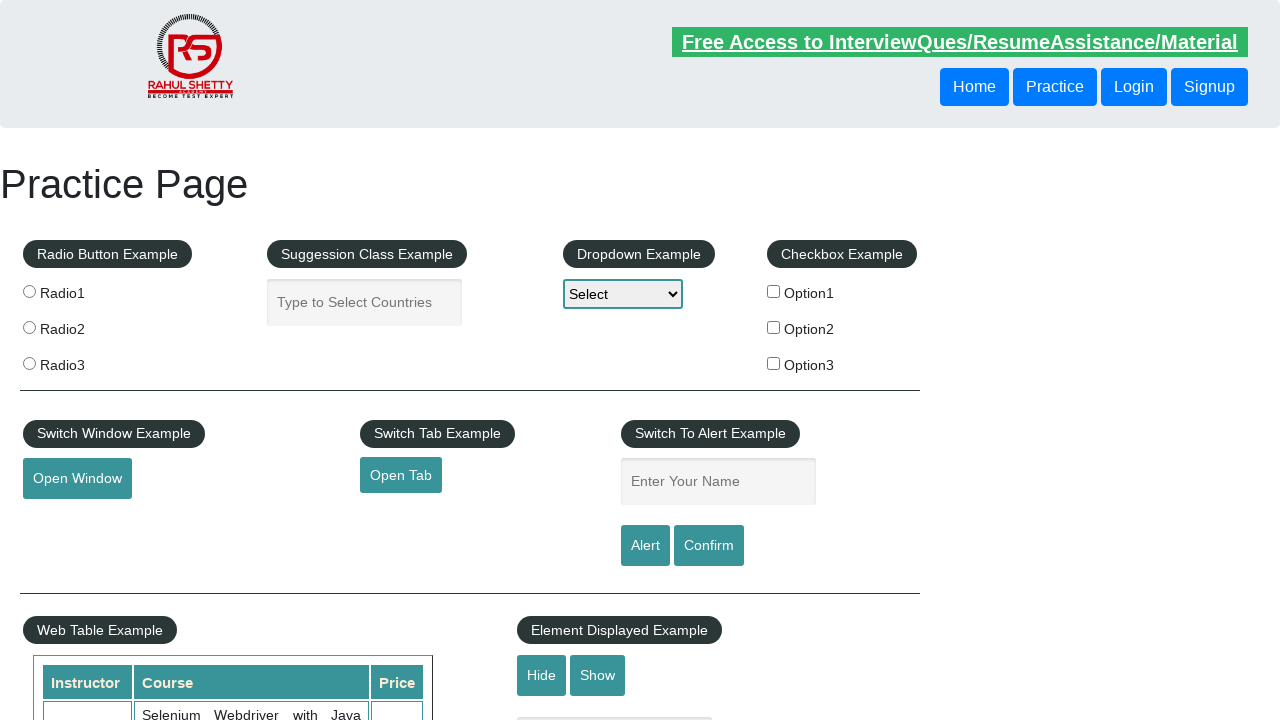

Clicked dropdown to open options at (623, 294) on #dropdown-class-example
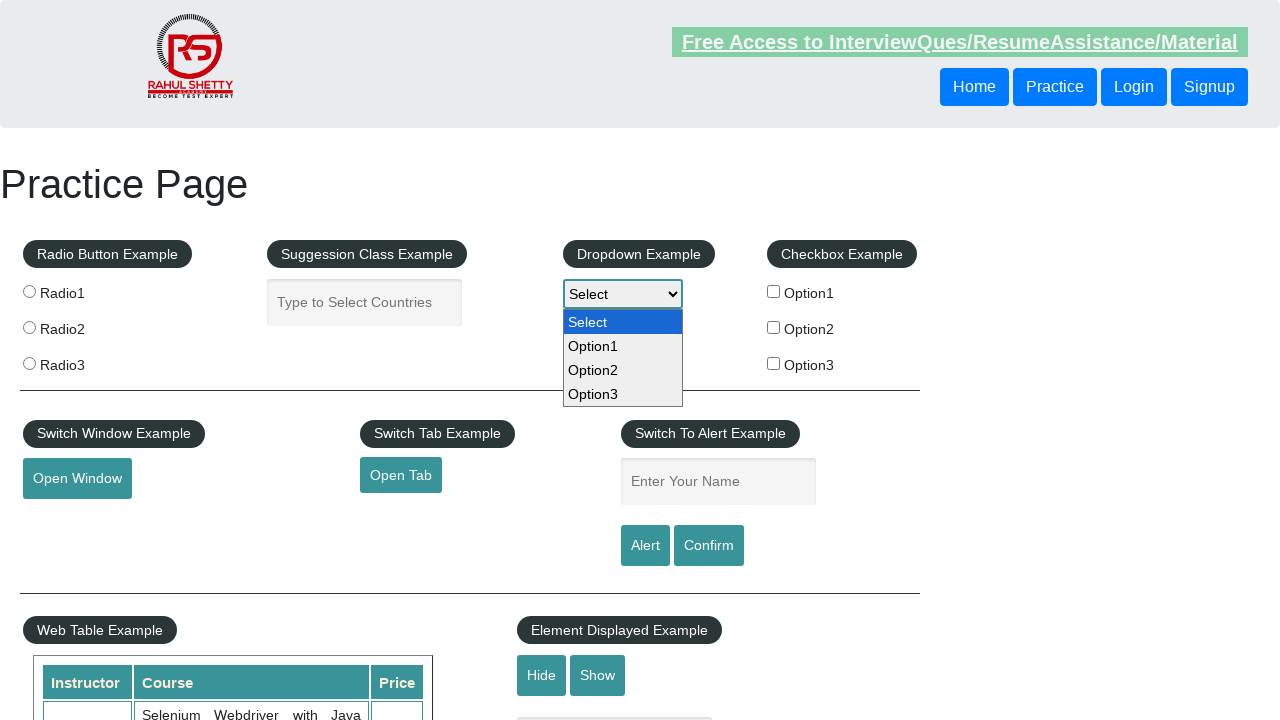

Selected Option1 from dropdown on #dropdown-class-example
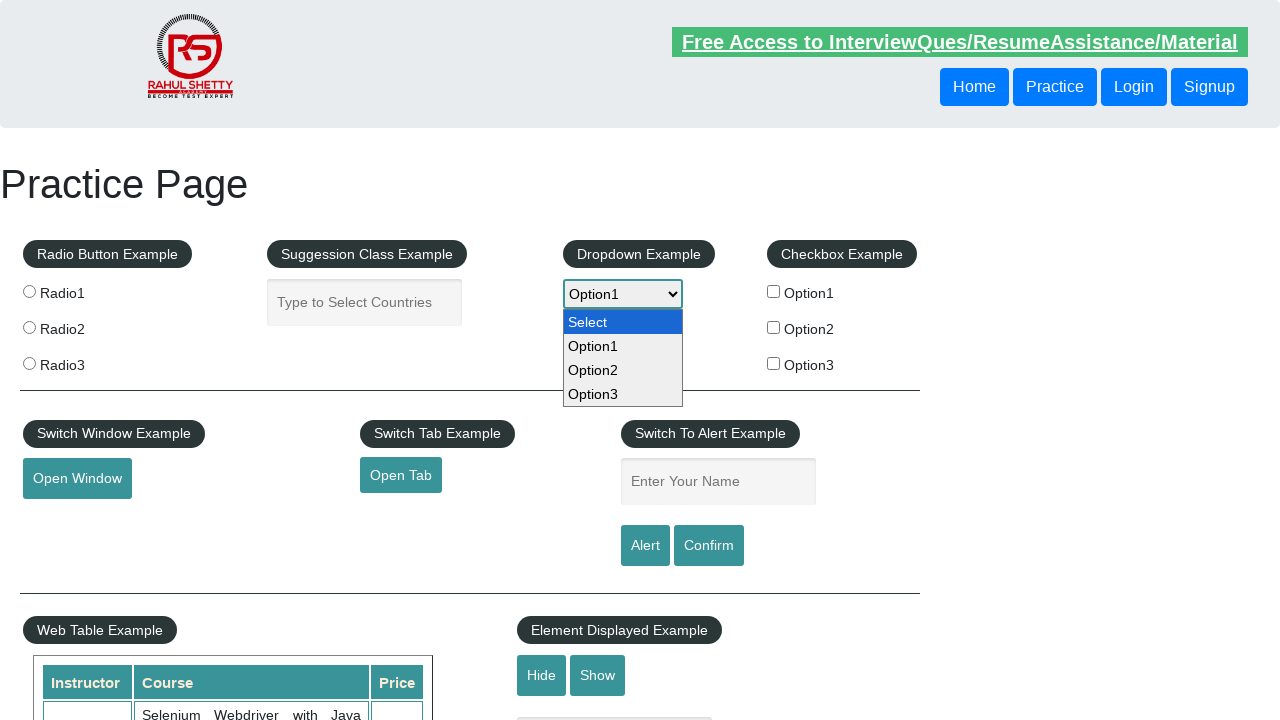

Waited 1 second after selecting Option1
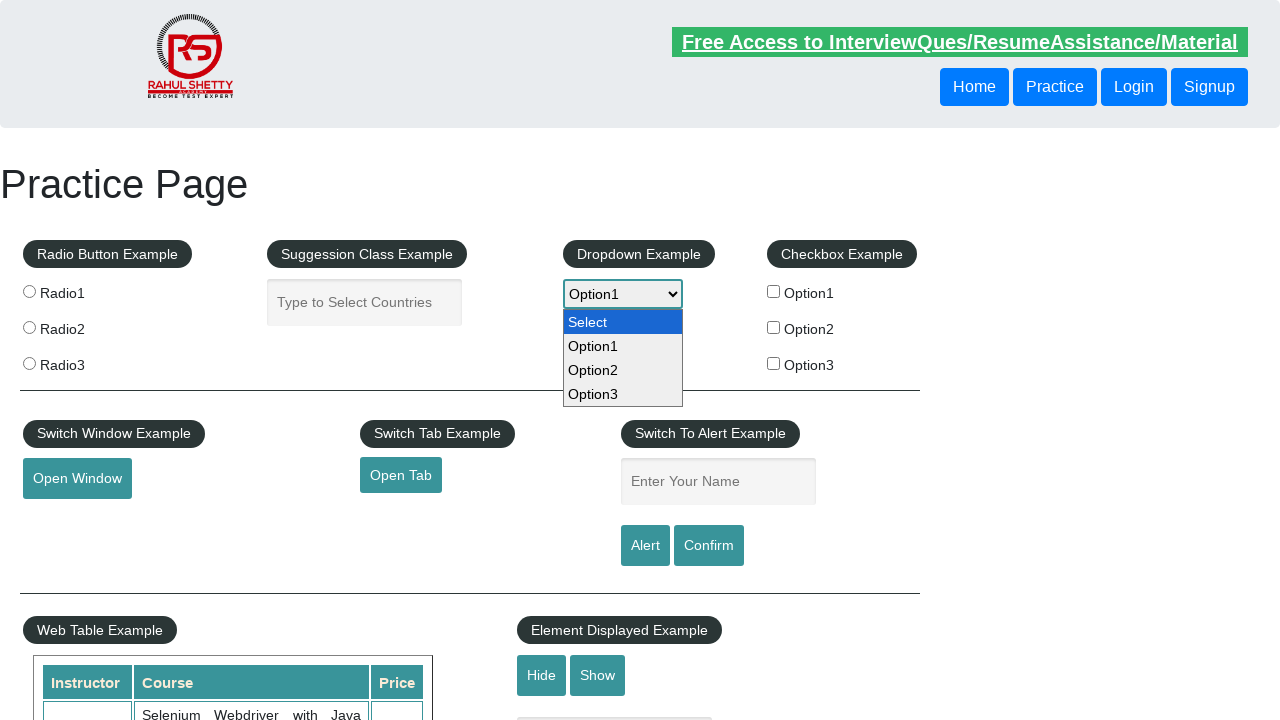

Selected Option2 from dropdown on #dropdown-class-example
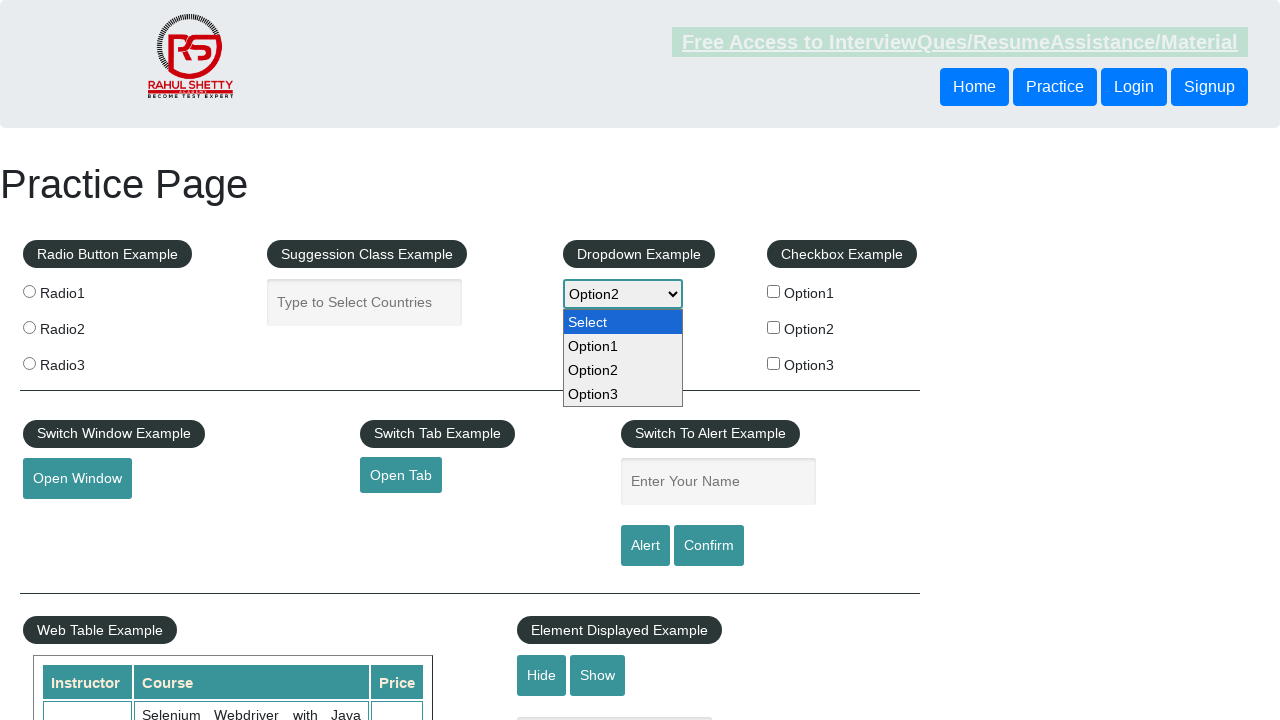

Waited 1 second after selecting Option2
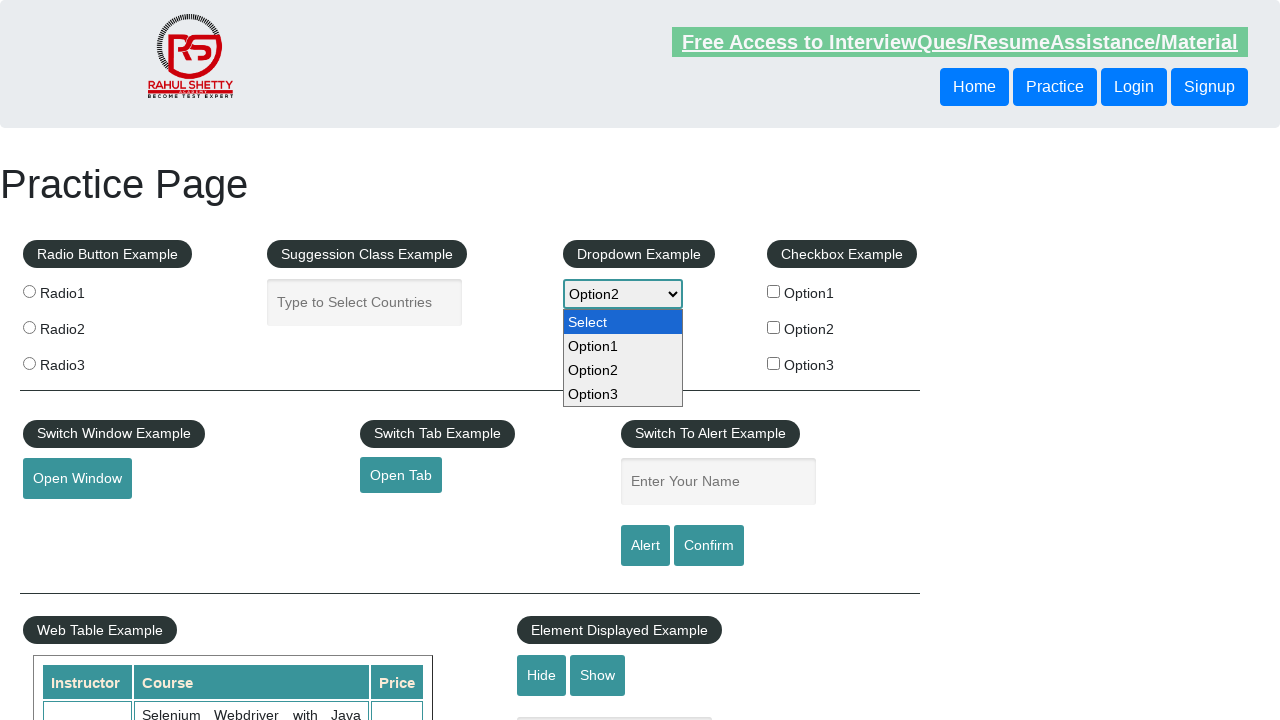

Selected Option3 from dropdown on #dropdown-class-example
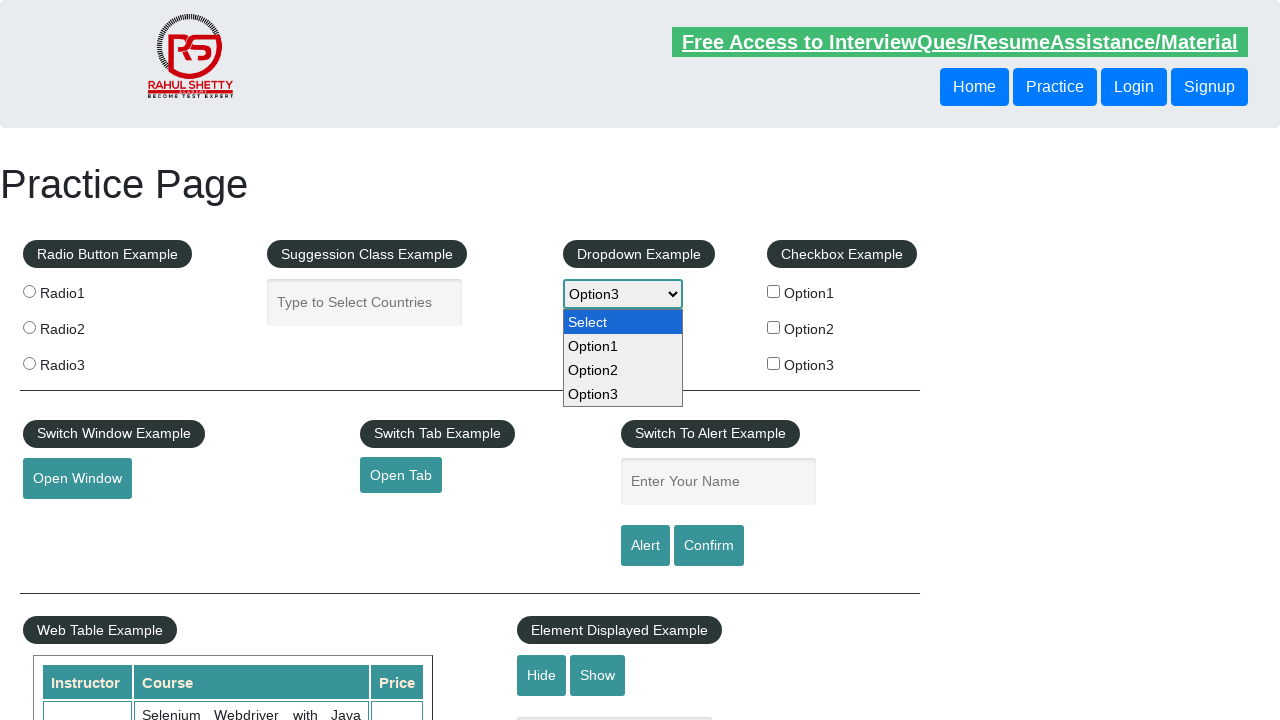

Waited 1 second after selecting Option3
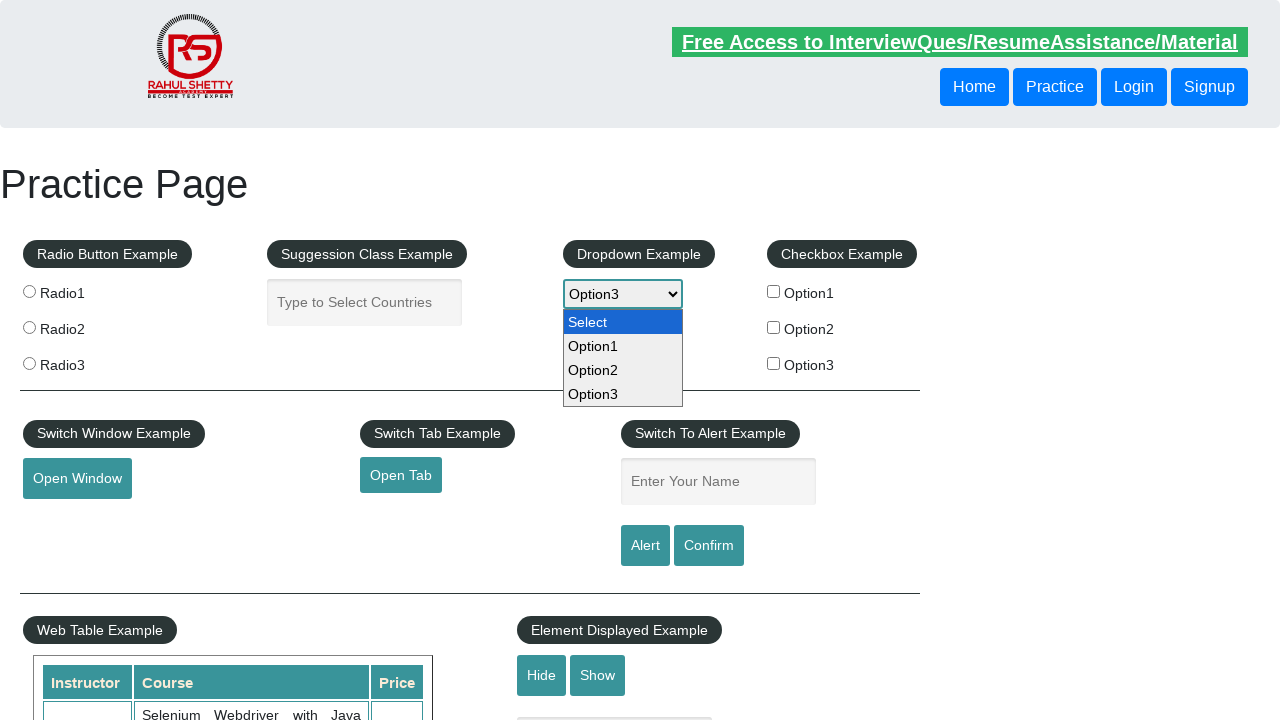

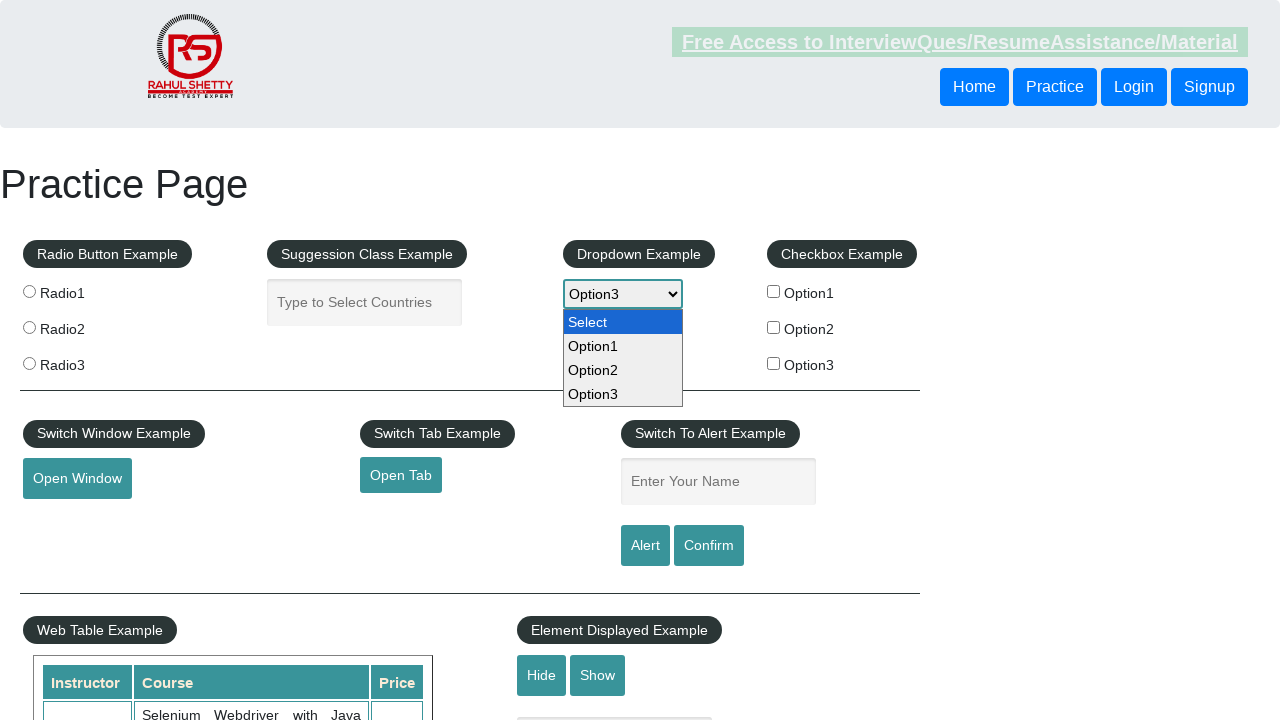